Tests the DemoQA text box form by filling in user name, email, current address, and permanent address fields, then submitting the form.

Starting URL: https://demoqa.com/text-box

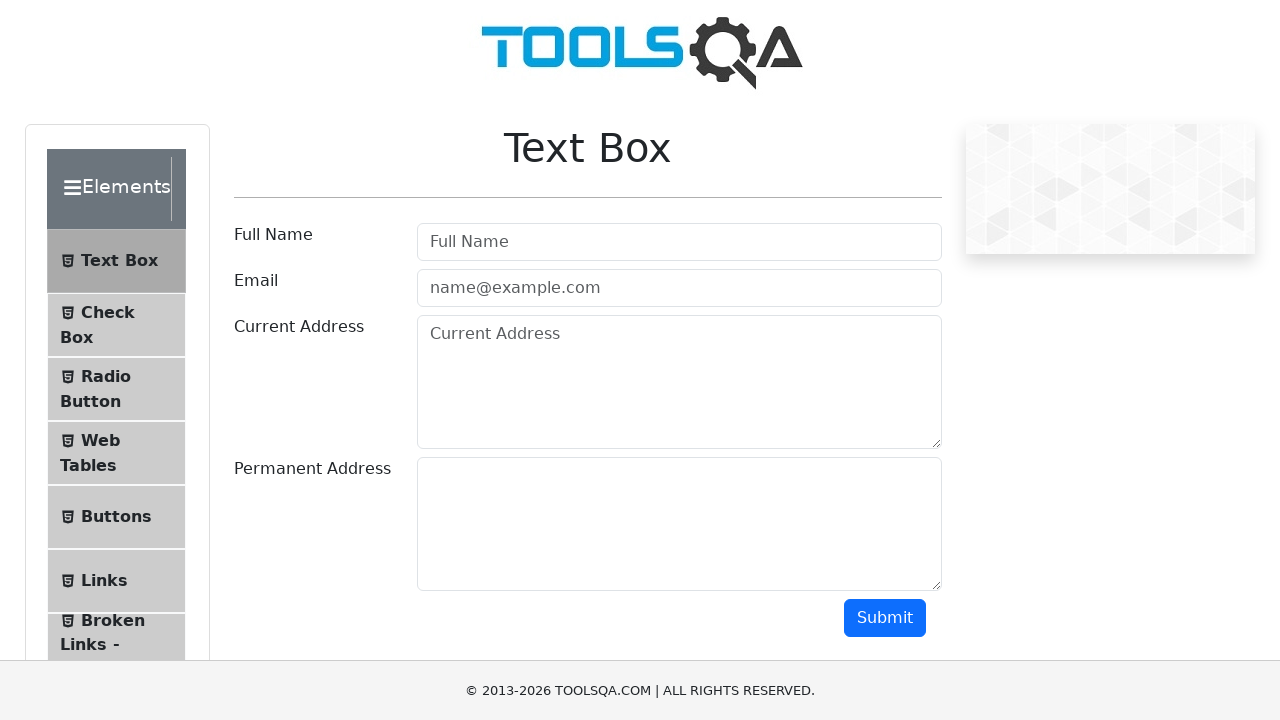

Filled Full Name field with 'Leonid Gavrilov' on input#userName
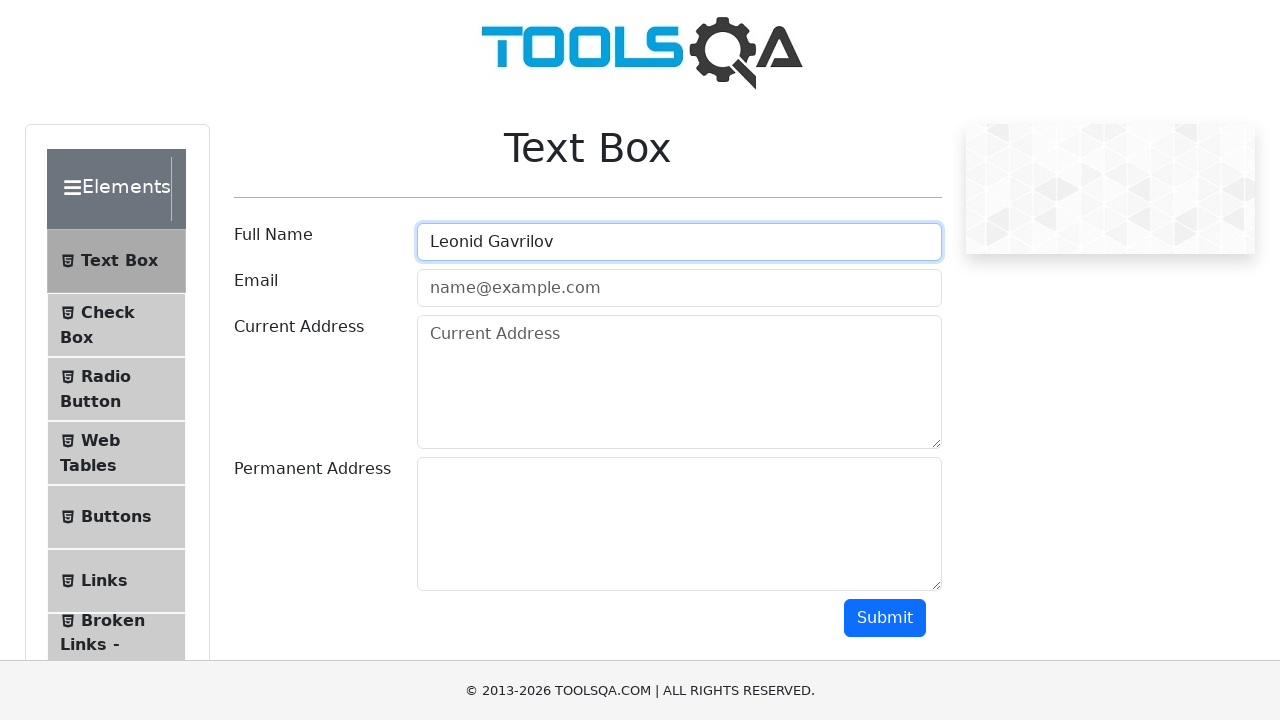

Filled Email field with 'testuser@example.com' on input[type='email']
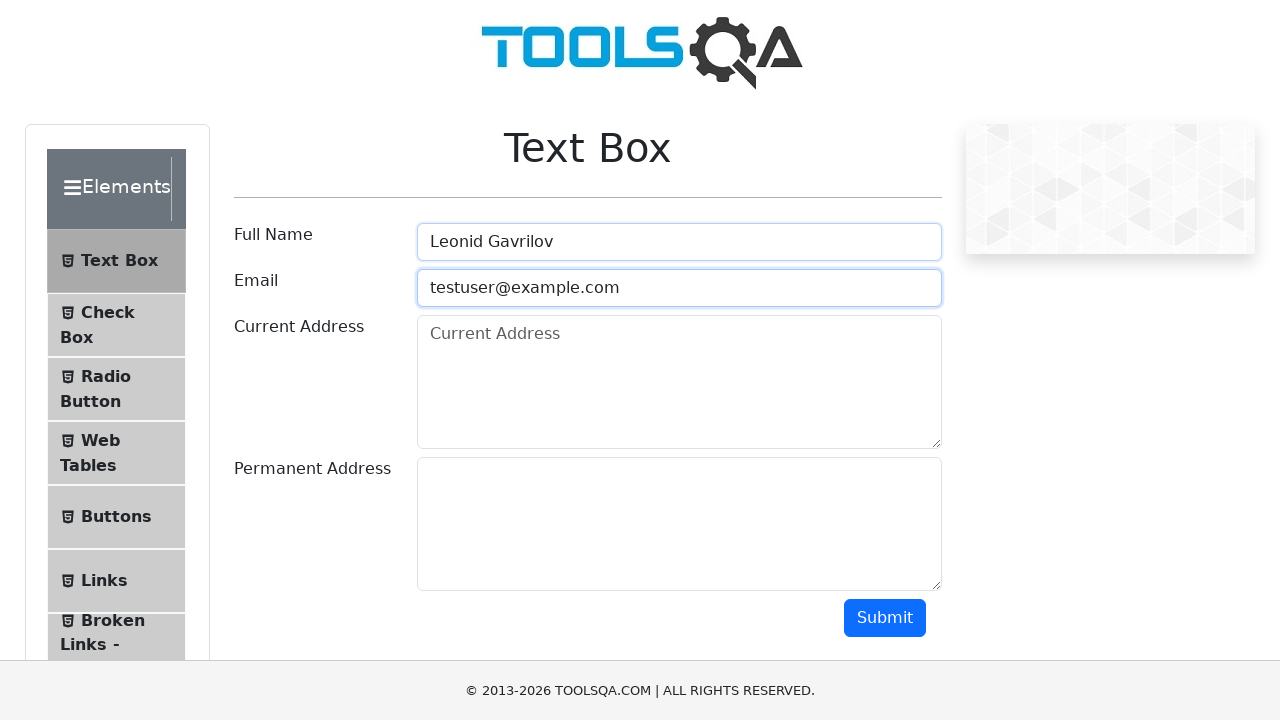

Filled Current Address field with '123 Main Street, Apartment 4B' on textarea#currentAddress
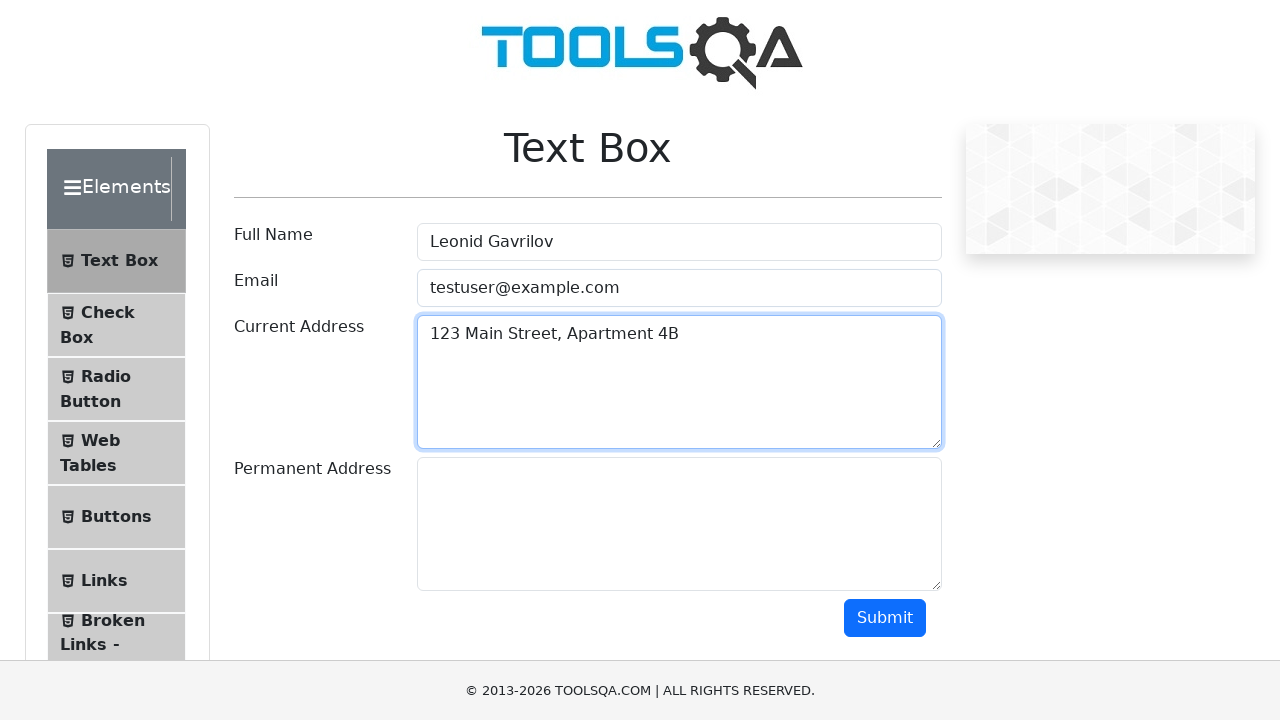

Filled Permanent Address field with '456 Oak Avenue, Suite 100' on textarea#permanentAddress
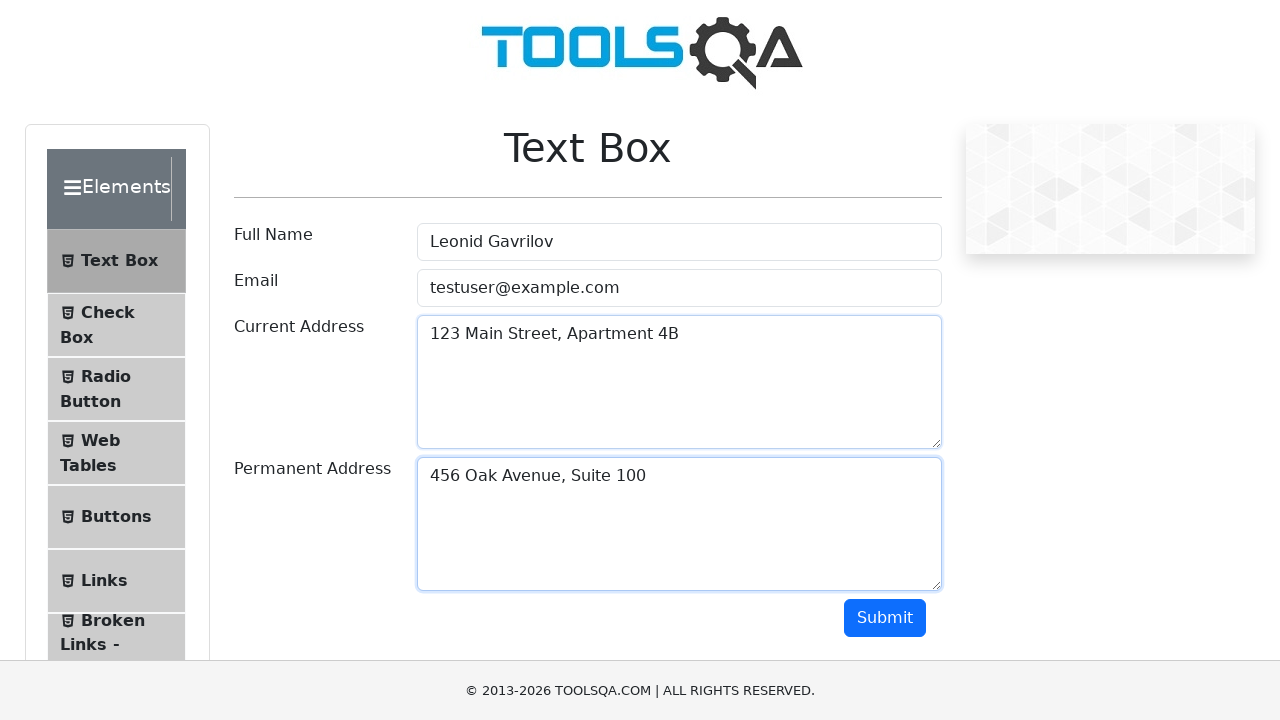

Clicked submit button to submit the form at (885, 618) on #submit
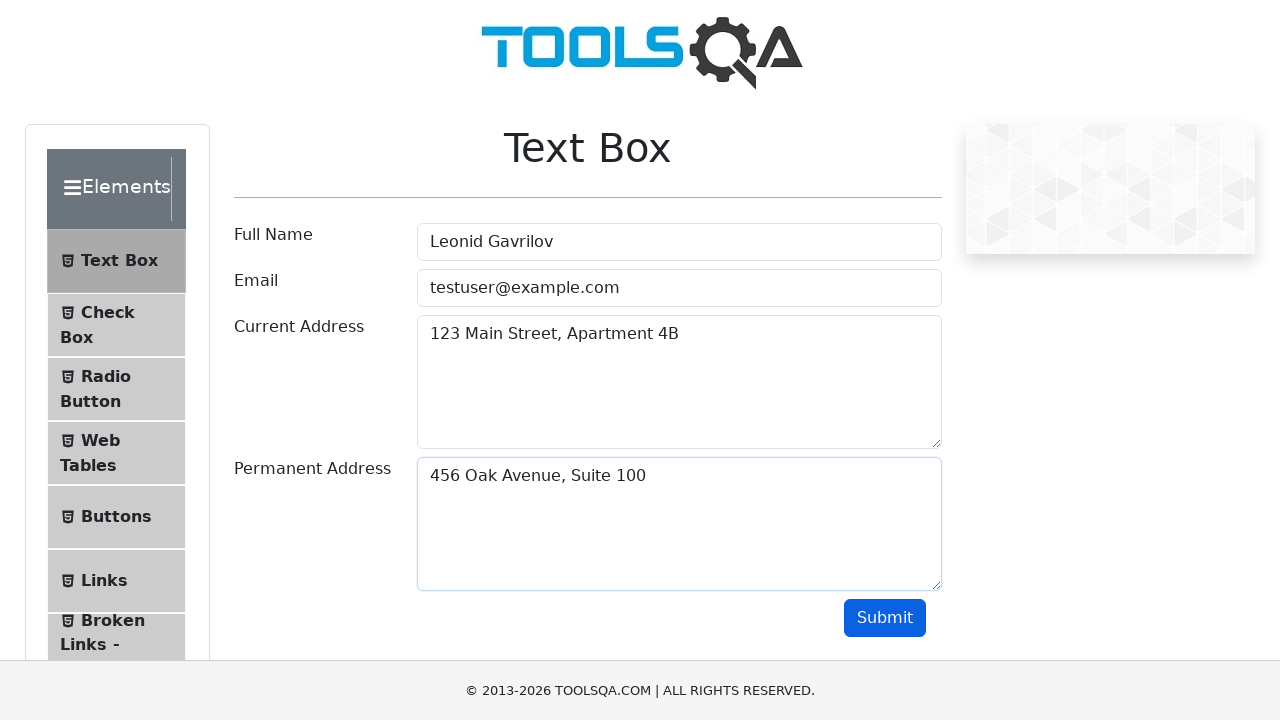

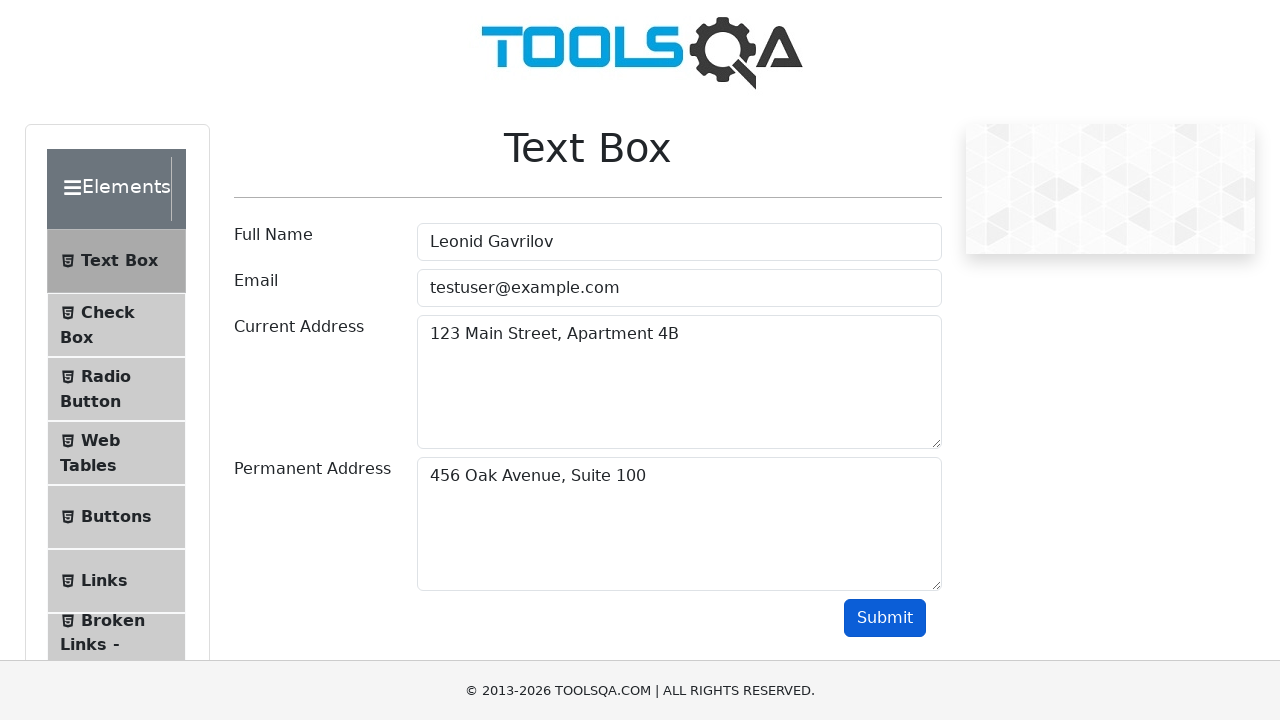